Tests dropdown selection functionality on W3Schools demo page by selecting options using different methods (visible text, value, and index)

Starting URL: https://www.w3schools.com/tags/tryit.asp?filename=tryhtml_select

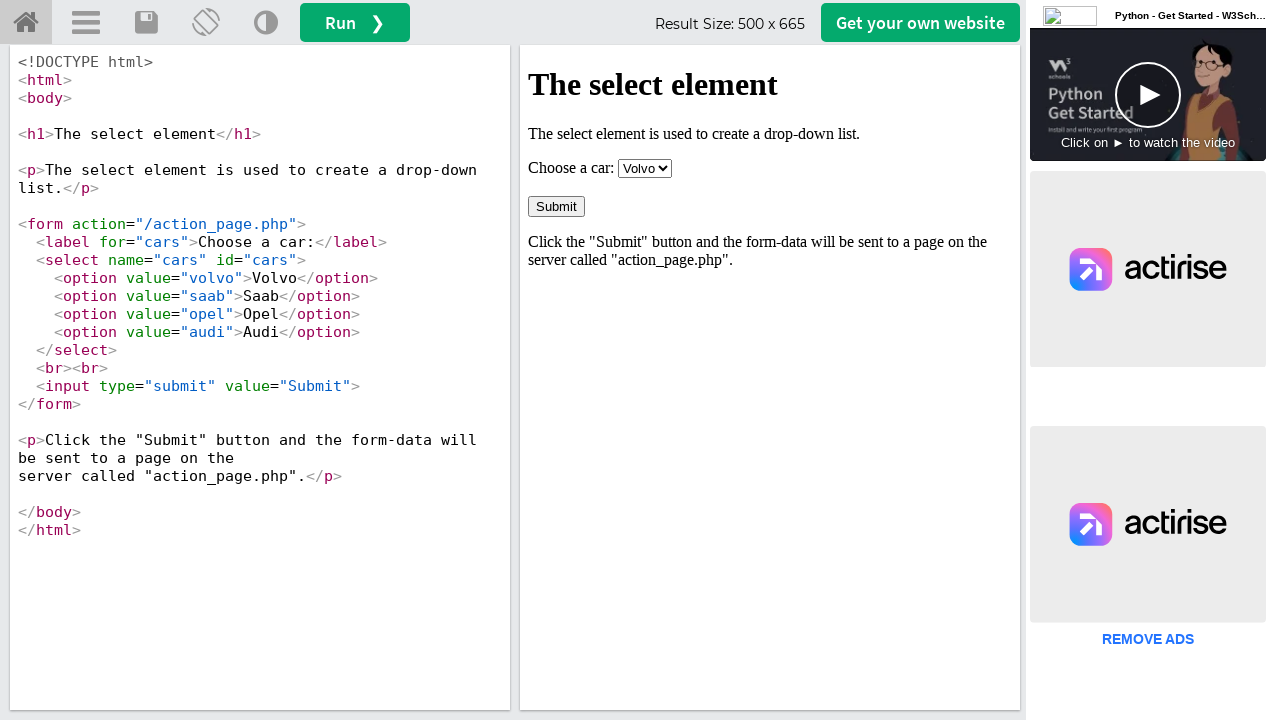

Located iframe containing the dropdown element
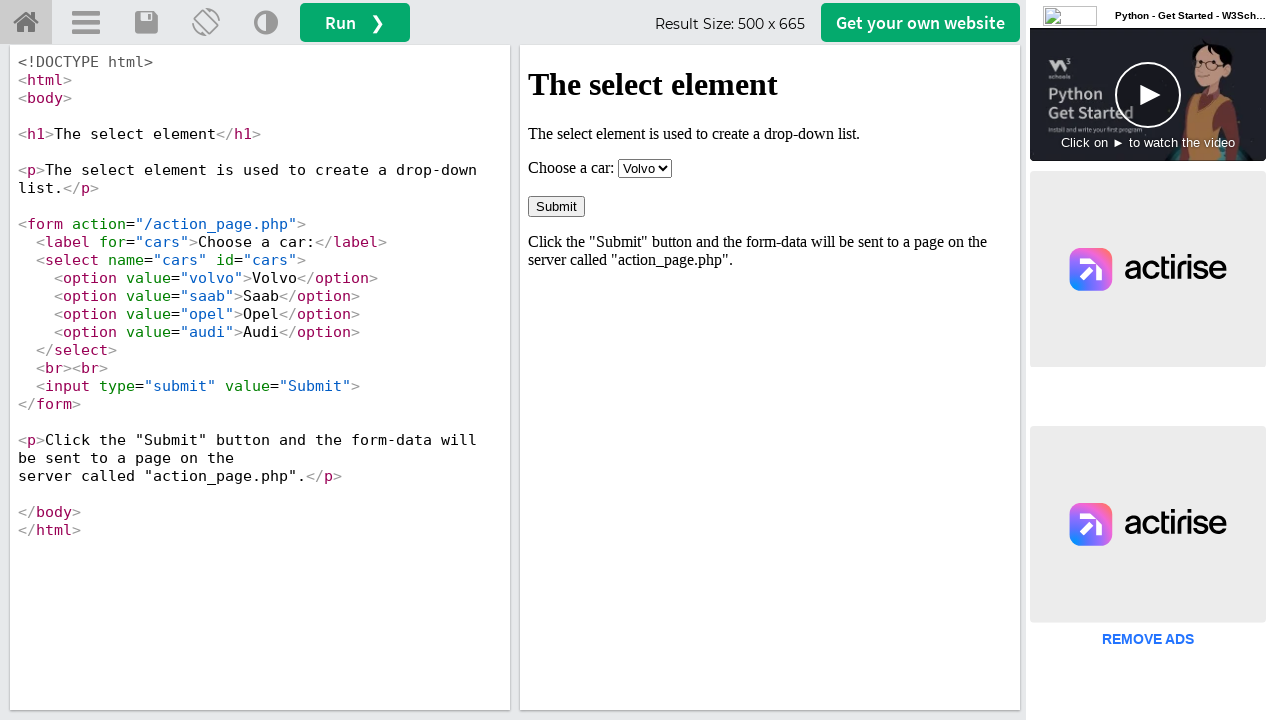

Selected 'Opel' option from dropdown by visible text on #iframeResult >> internal:control=enter-frame >> #cars
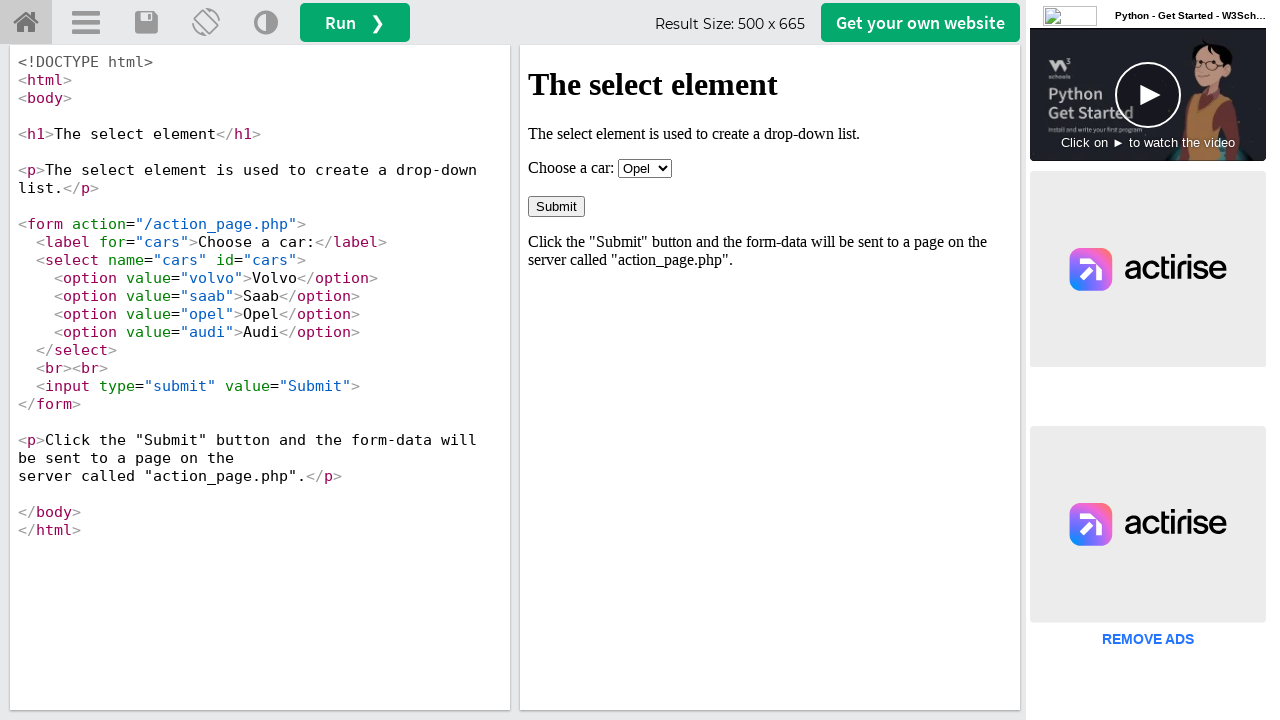

Selected 'volvo' option from dropdown by value on #iframeResult >> internal:control=enter-frame >> #cars
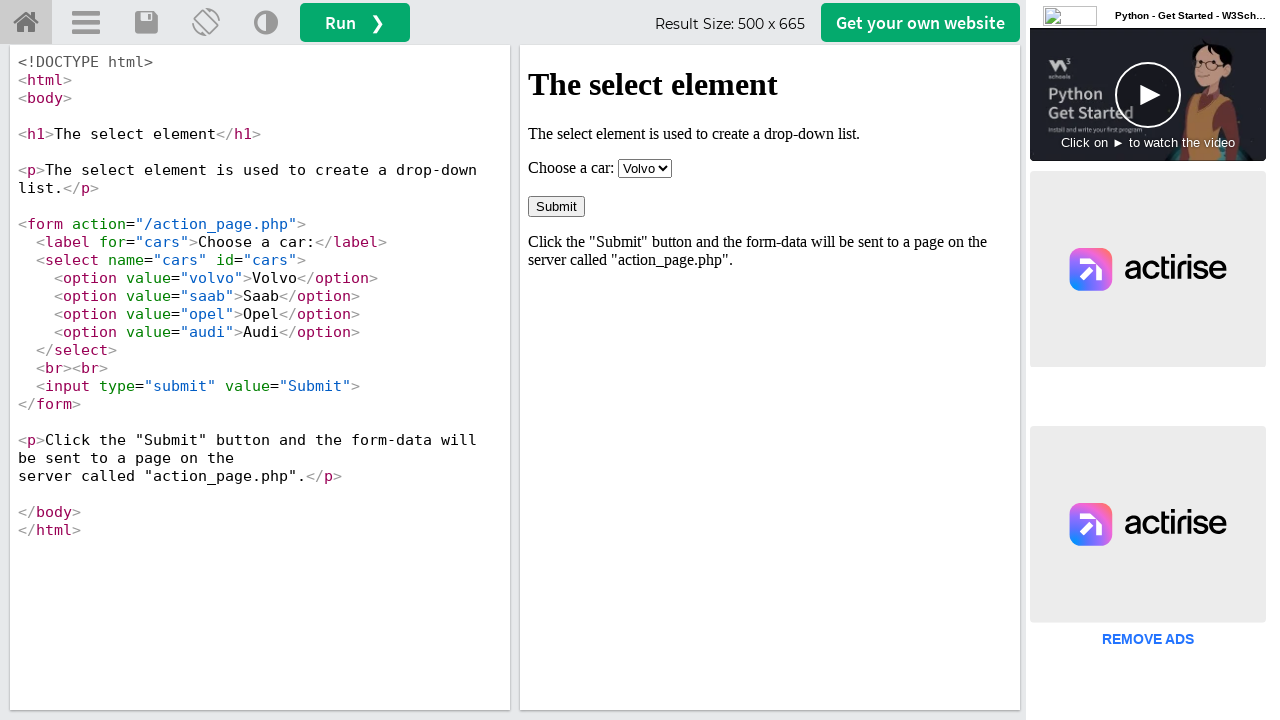

Selected option at index 3 (Audi) from dropdown on #iframeResult >> internal:control=enter-frame >> #cars
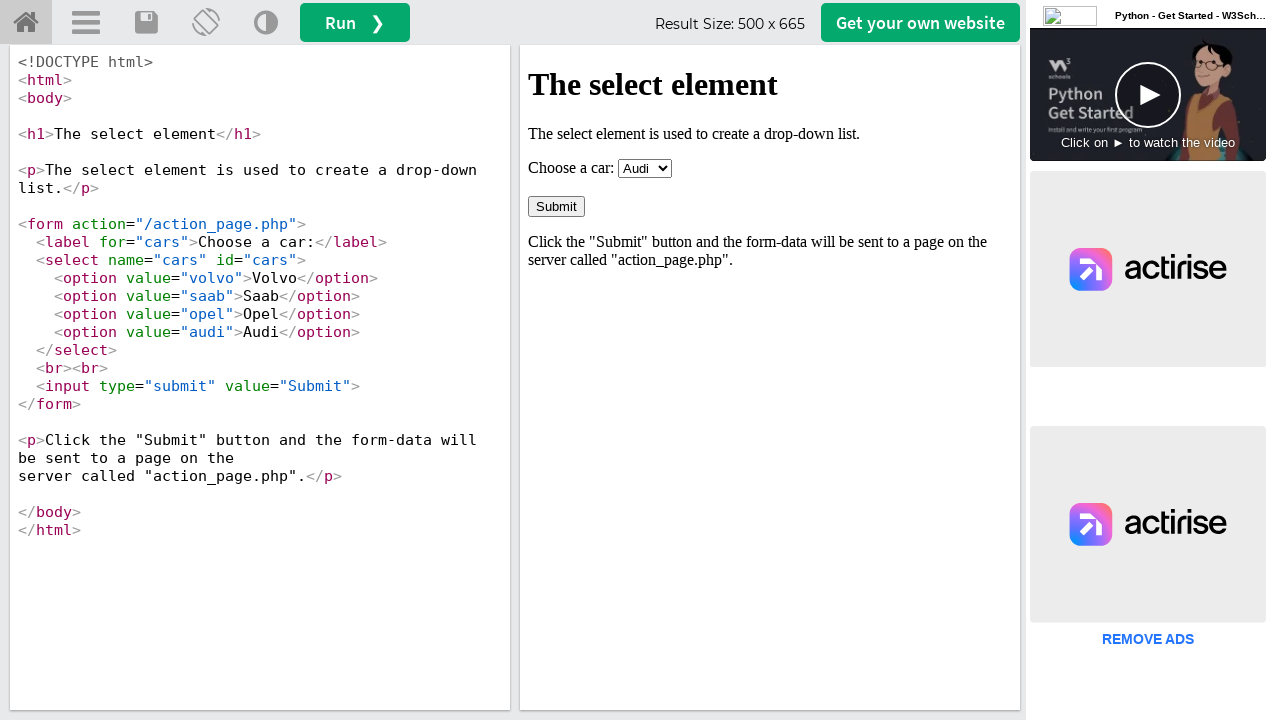

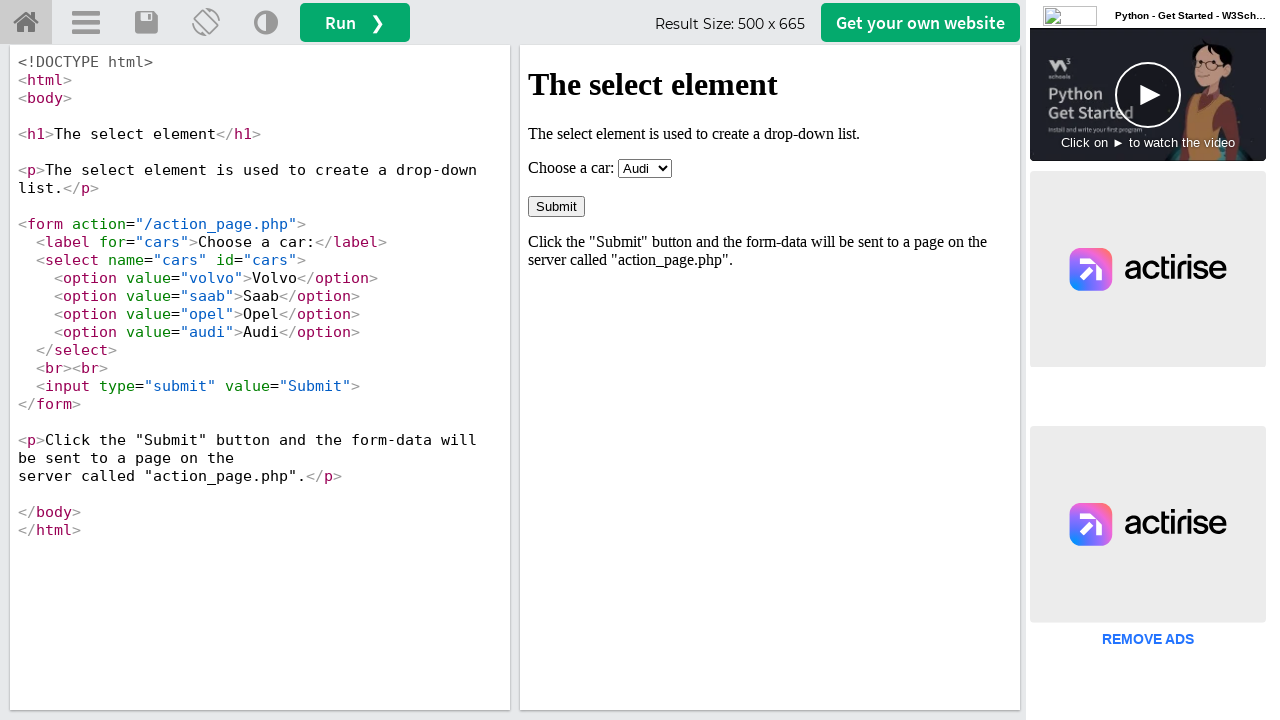